Tests JavaScript alert handling by interacting with different types of alerts (simple alert, confirm, and prompt) and verifying the results

Starting URL: https://the-internet.herokuapp.com/javascript_alerts

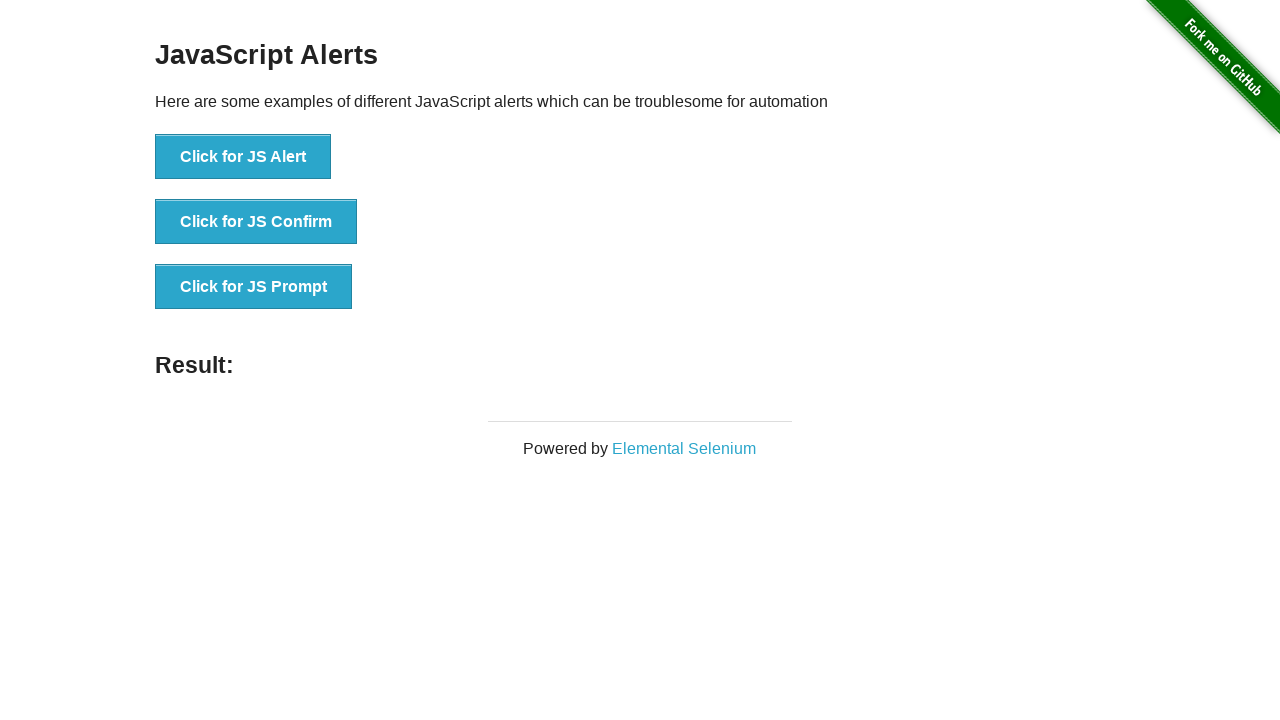

Clicked button to trigger JS Alert at (243, 157) on xpath=//button[contains(text(),'Click for JS Alert')]
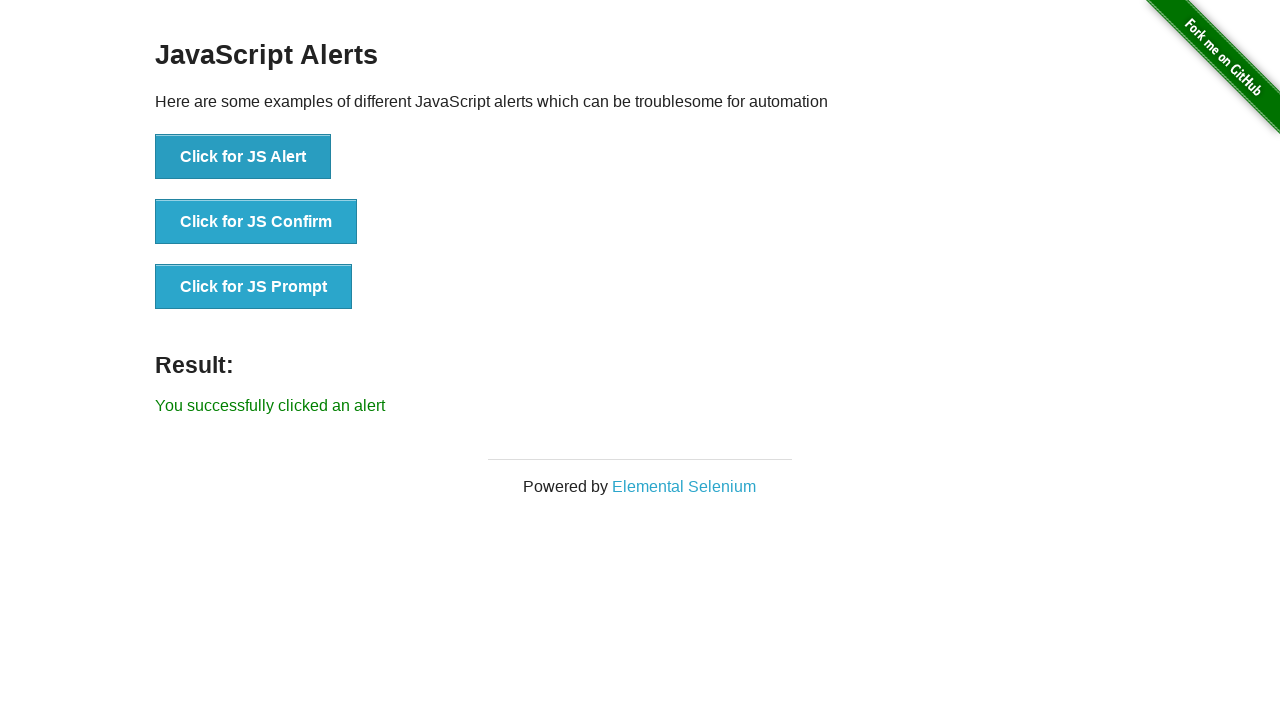

Set up dialog handler to dismiss alert
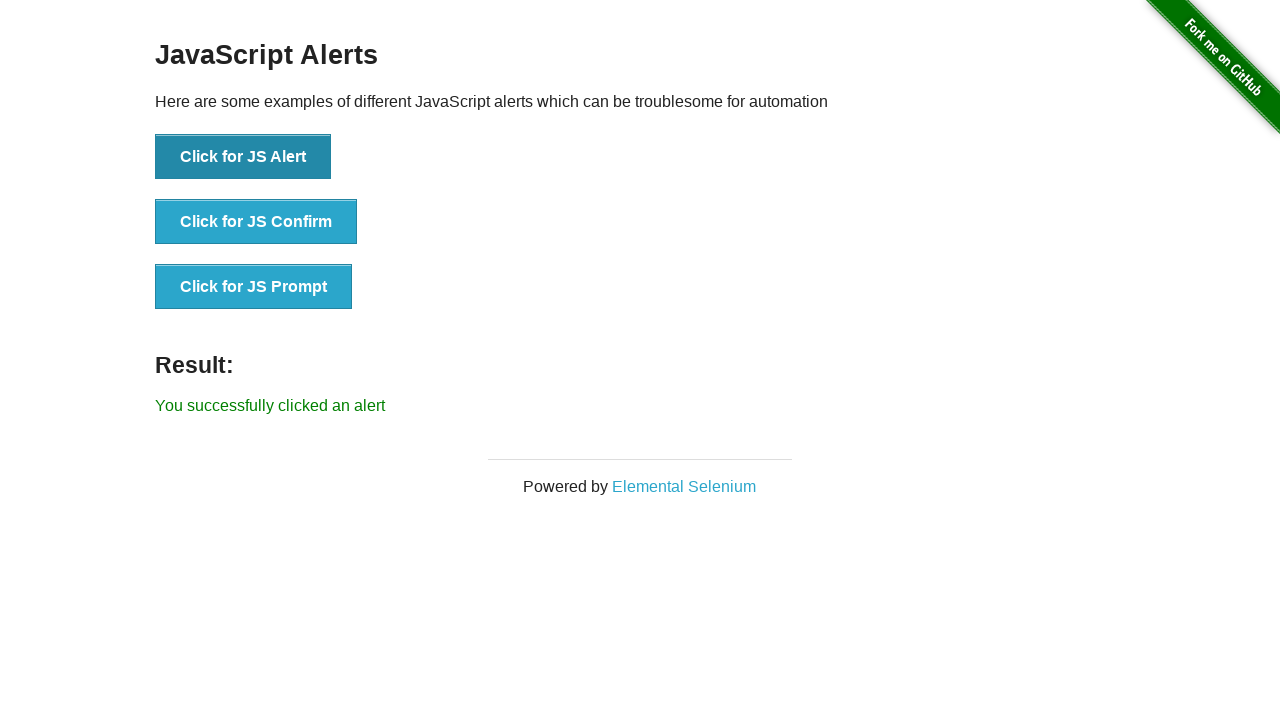

Waited 1 second after alert dismissal
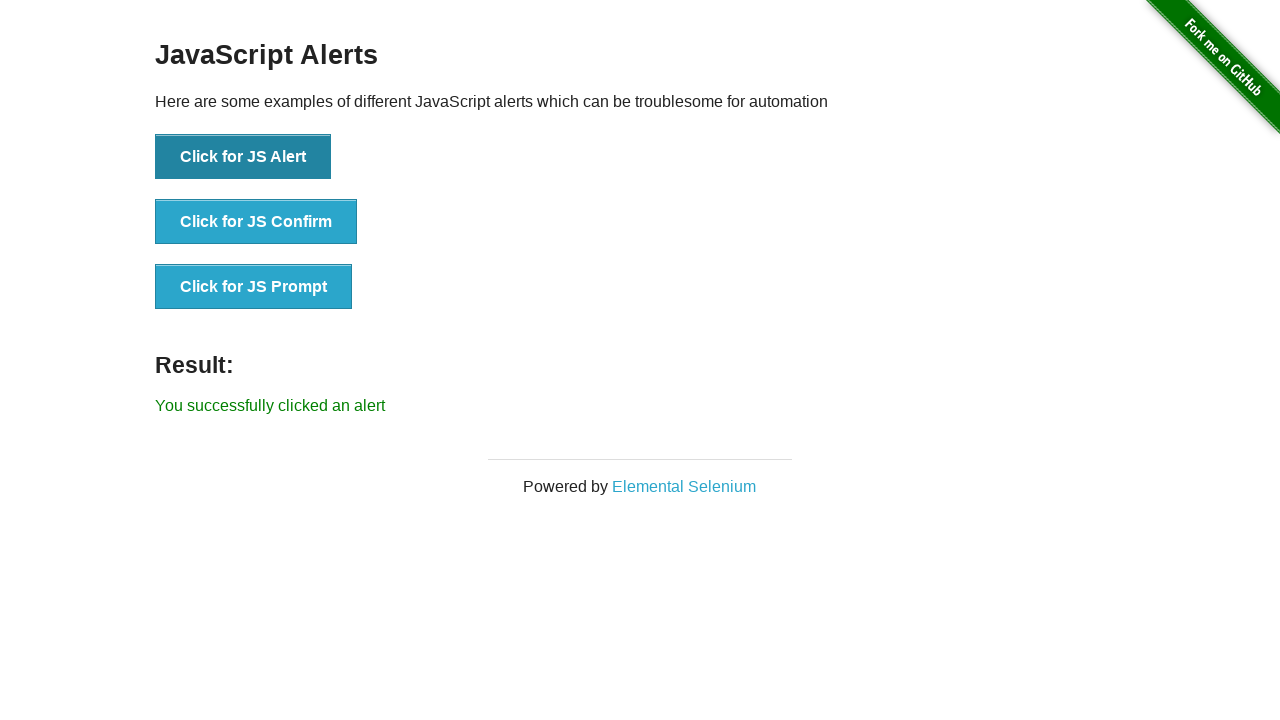

Located result element on page
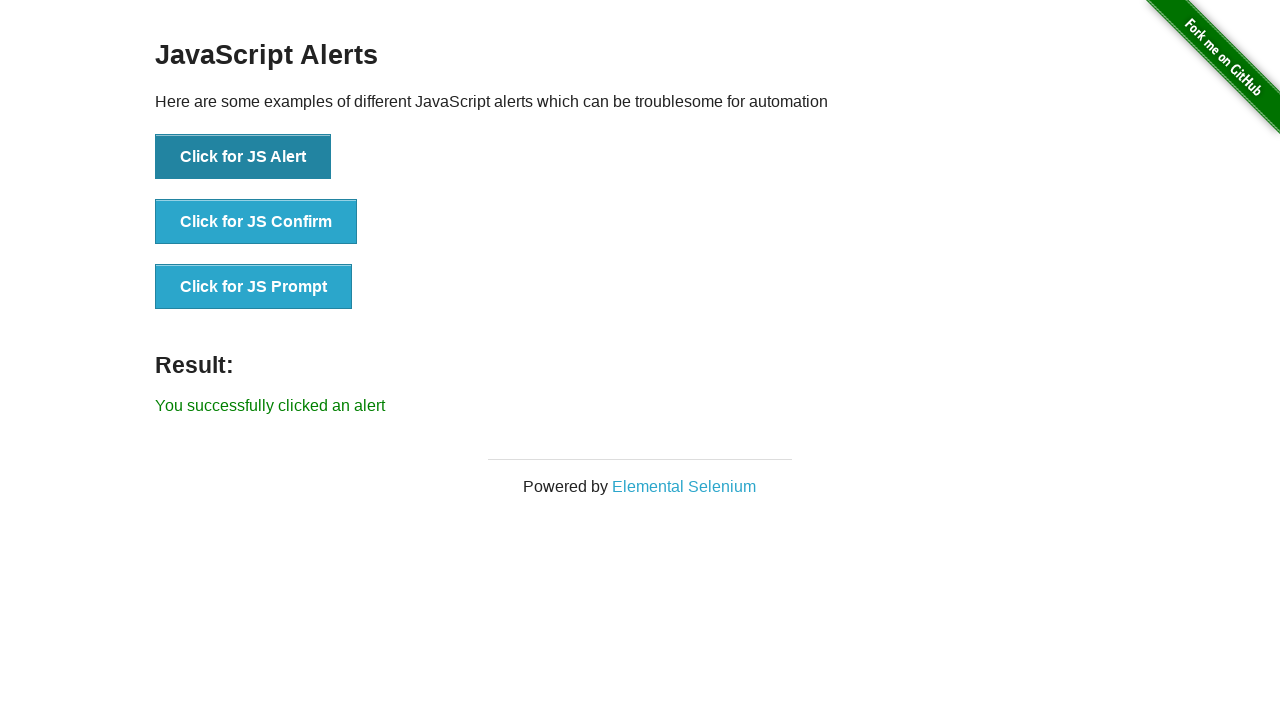

Verified alert result text: 'You successfully clicked an alert'
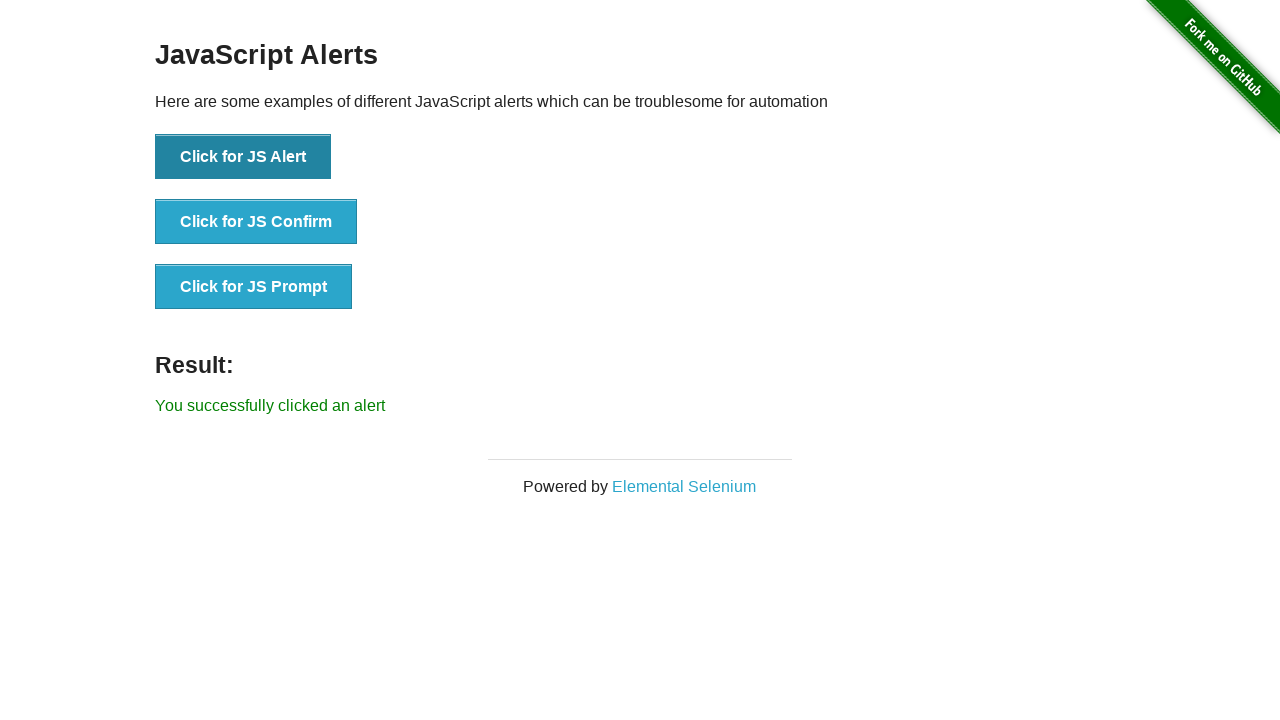

Clicked button to trigger JS Confirm dialog at (256, 222) on xpath=//button[contains(text(),'Click for JS Confirm')]
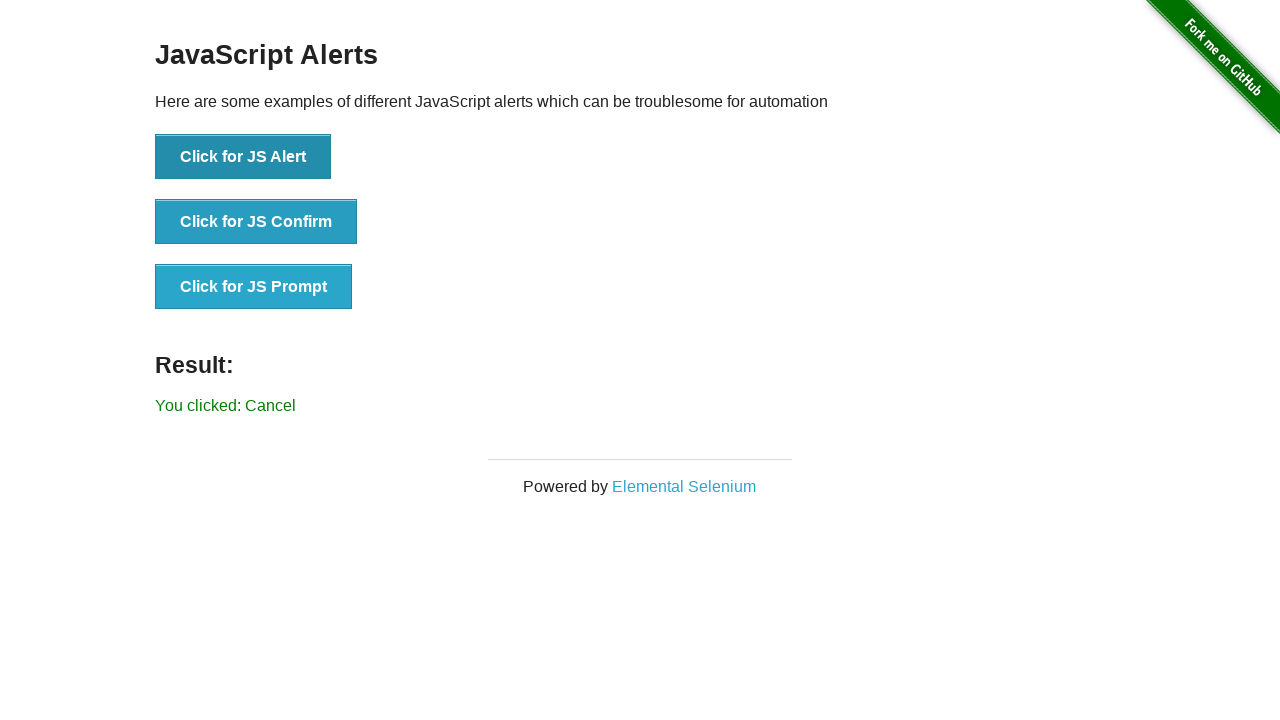

Set up dialog handler to dismiss confirm dialog
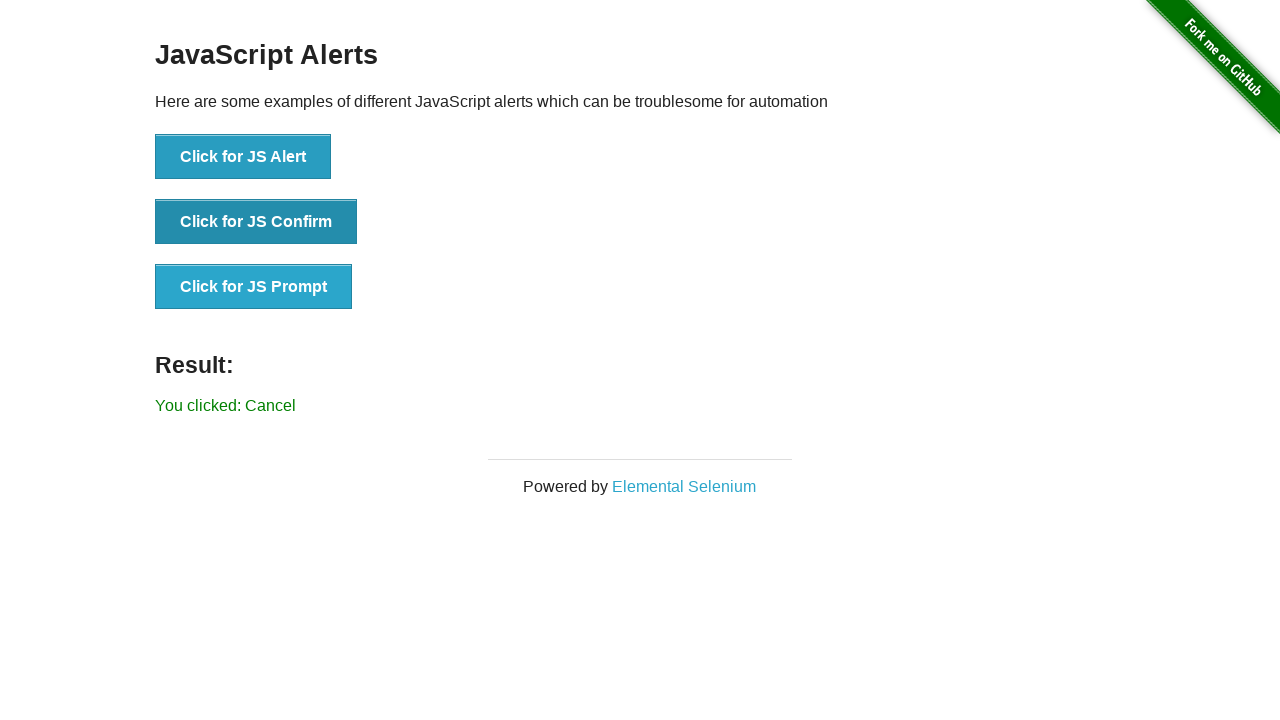

Waited 1 second after confirm dismissal
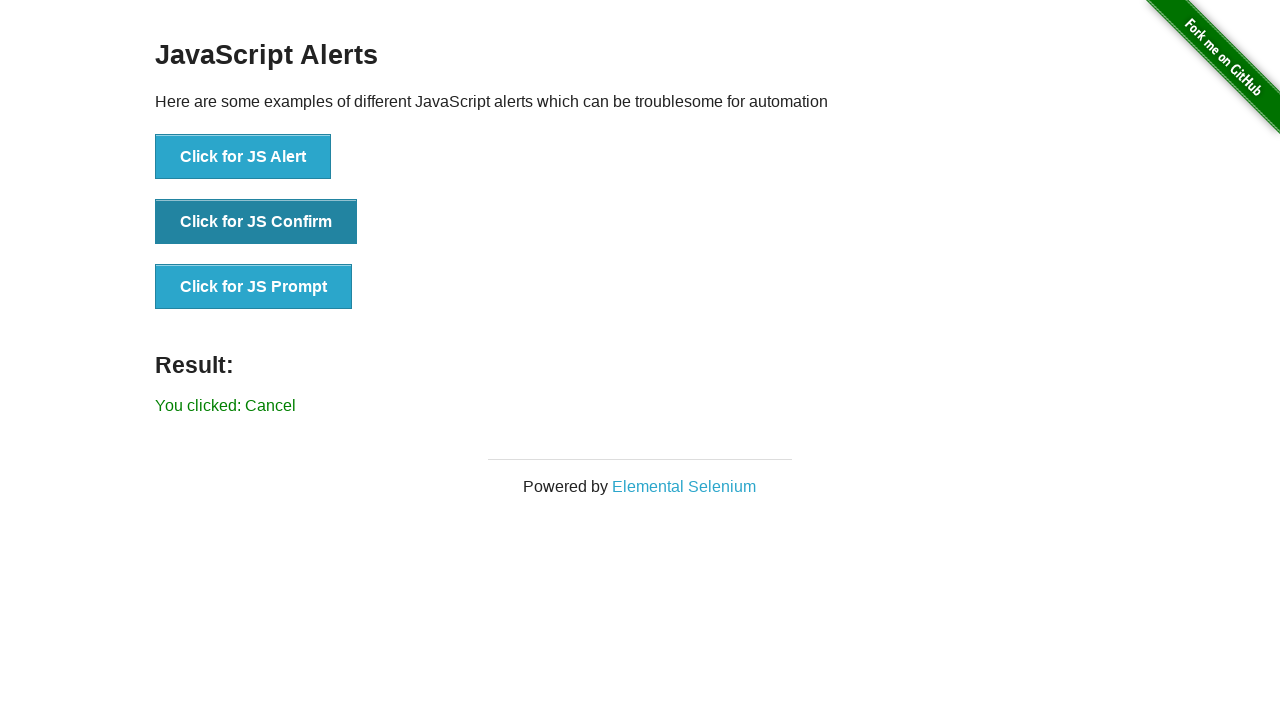

Set up dialog handler to accept prompt with text 'Hi I'm Sunny'
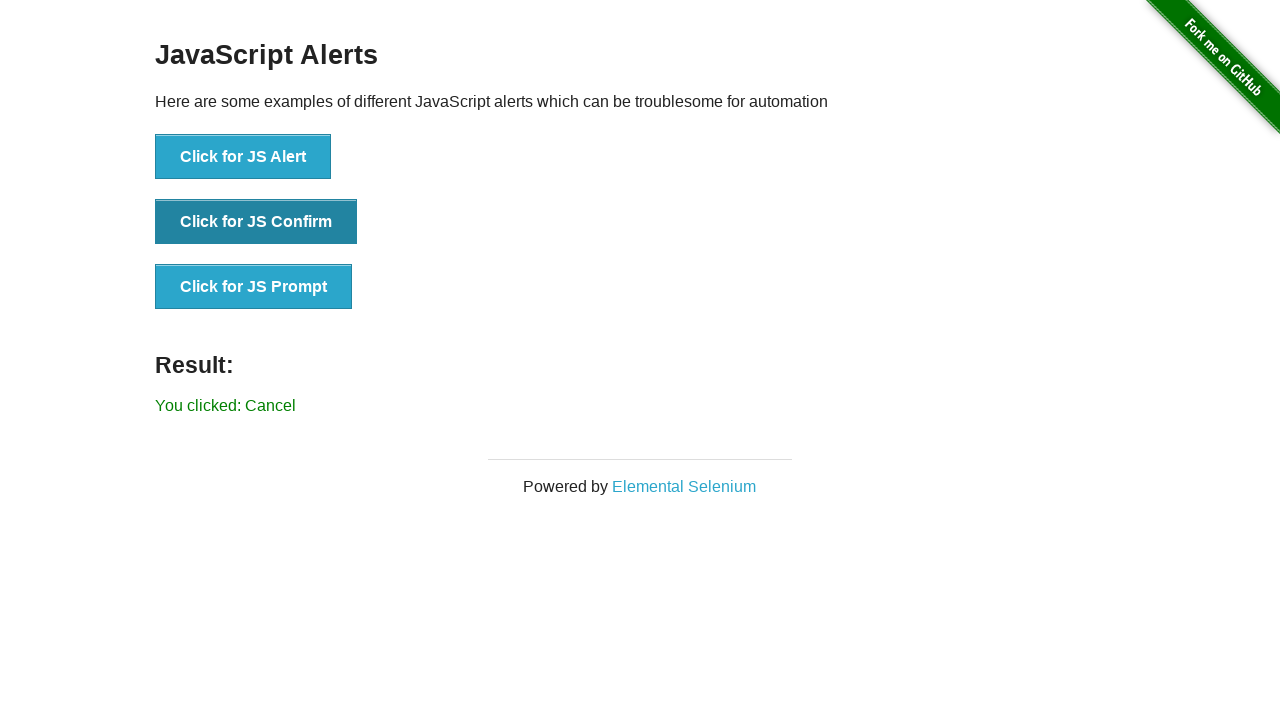

Clicked button to trigger JS Prompt dialog at (254, 287) on xpath=//button[contains(text(),'Click for JS Prompt')]
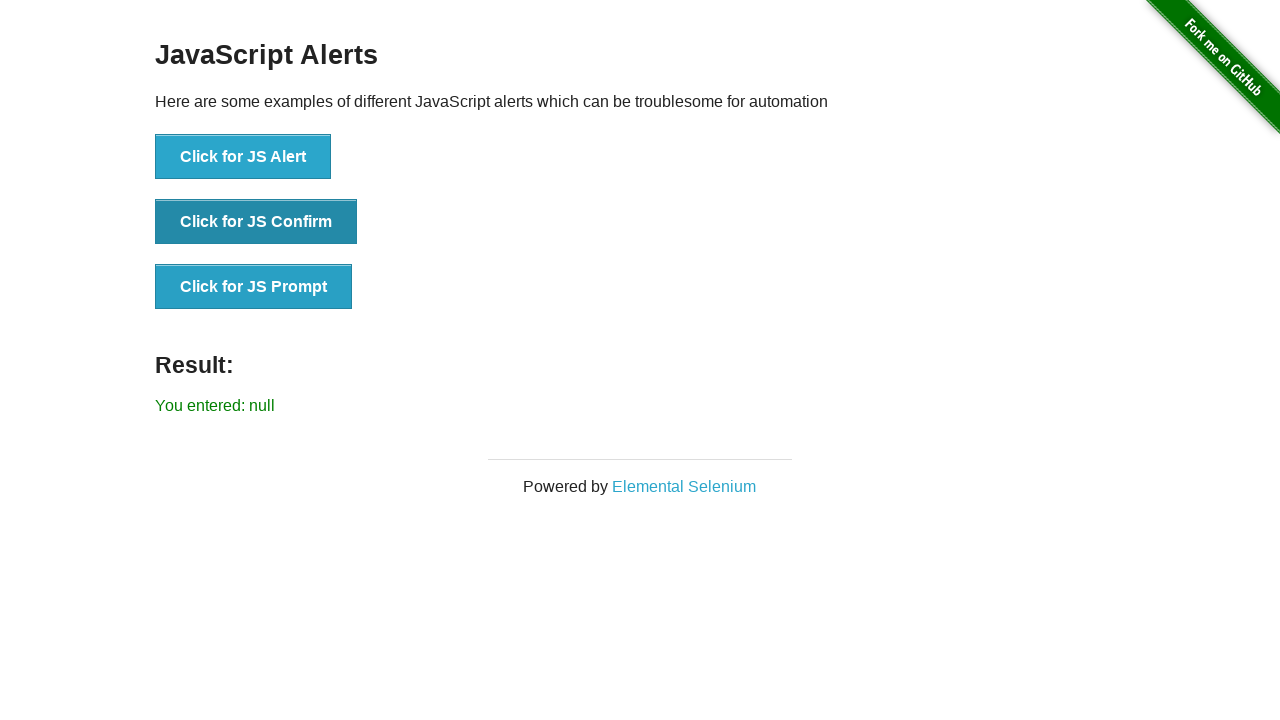

Waited 1 second after prompt acceptance
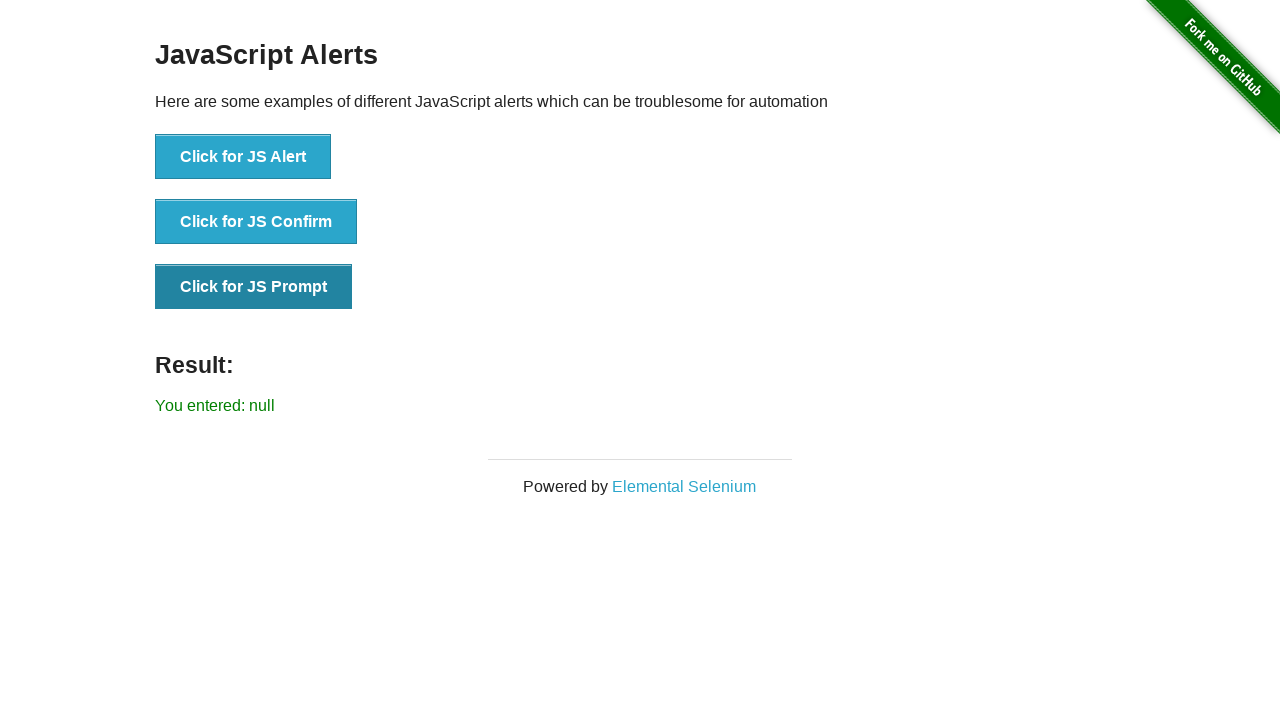

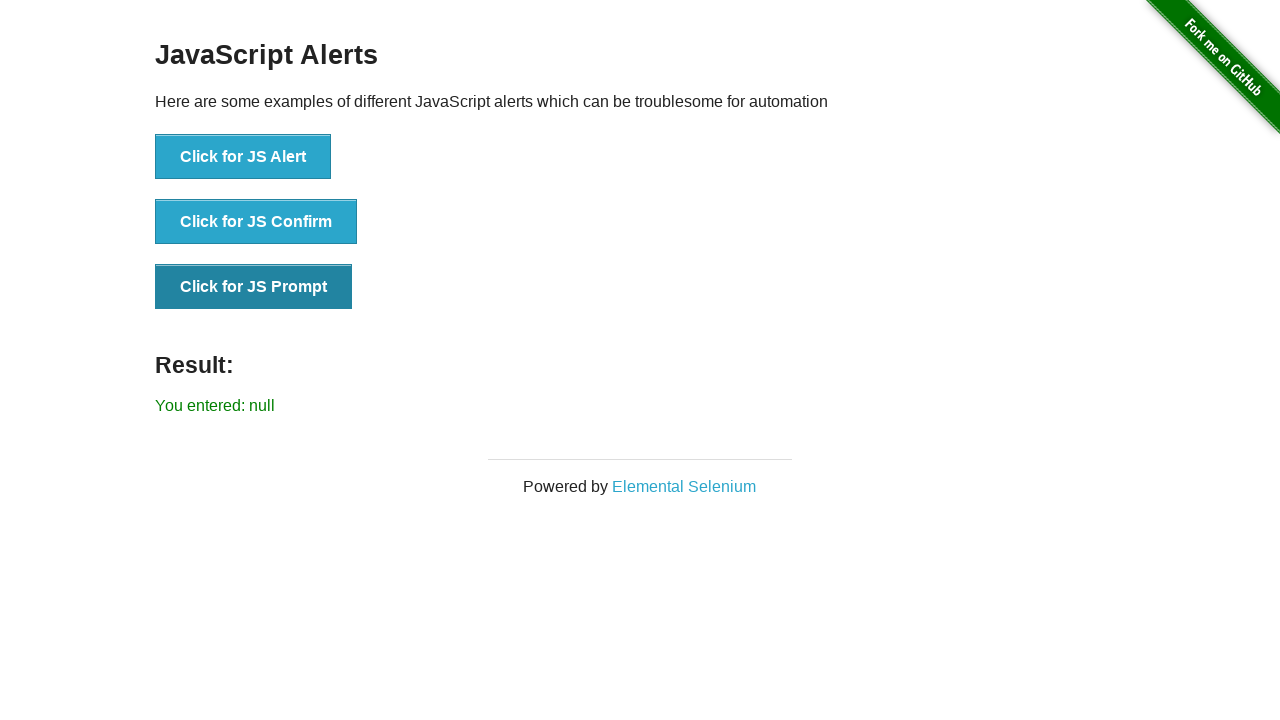